Tests file upload functionality by selecting a file, clicking the upload button, and verifying the success message is displayed

Starting URL: https://practice.cydeo.com/upload

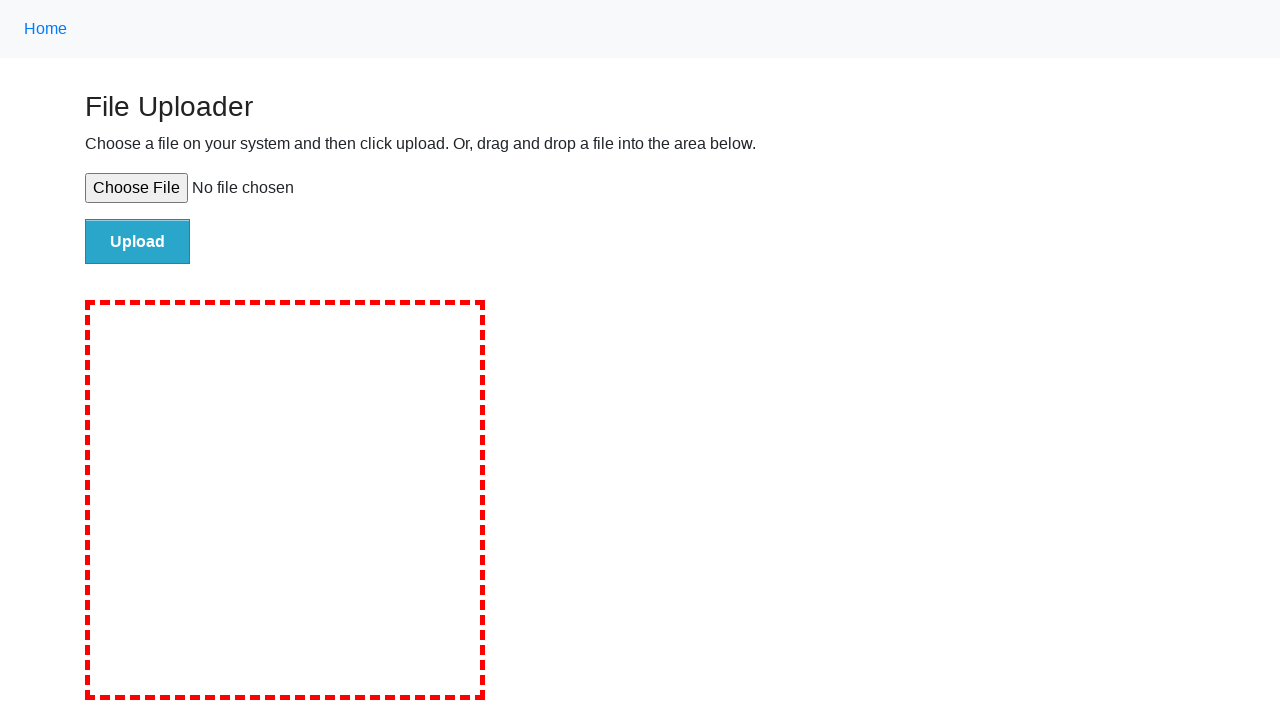

Selected test file for upload via file input
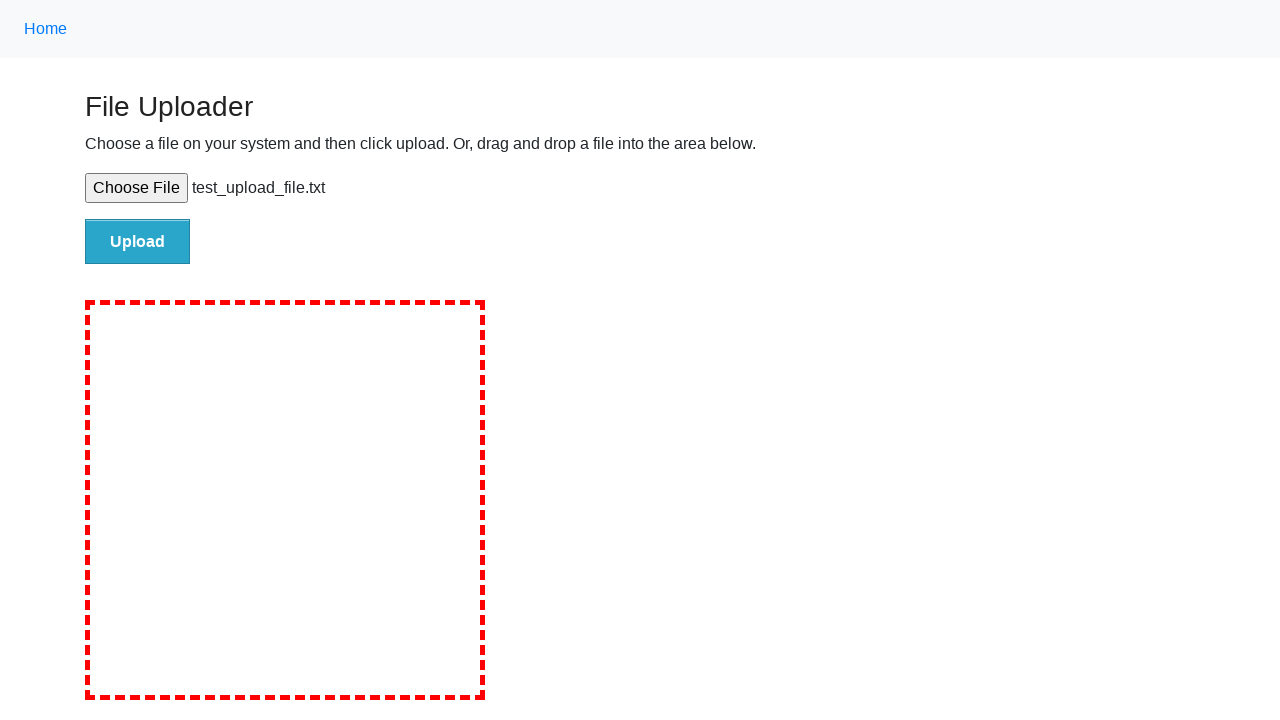

Clicked upload button to submit file at (138, 241) on #file-submit
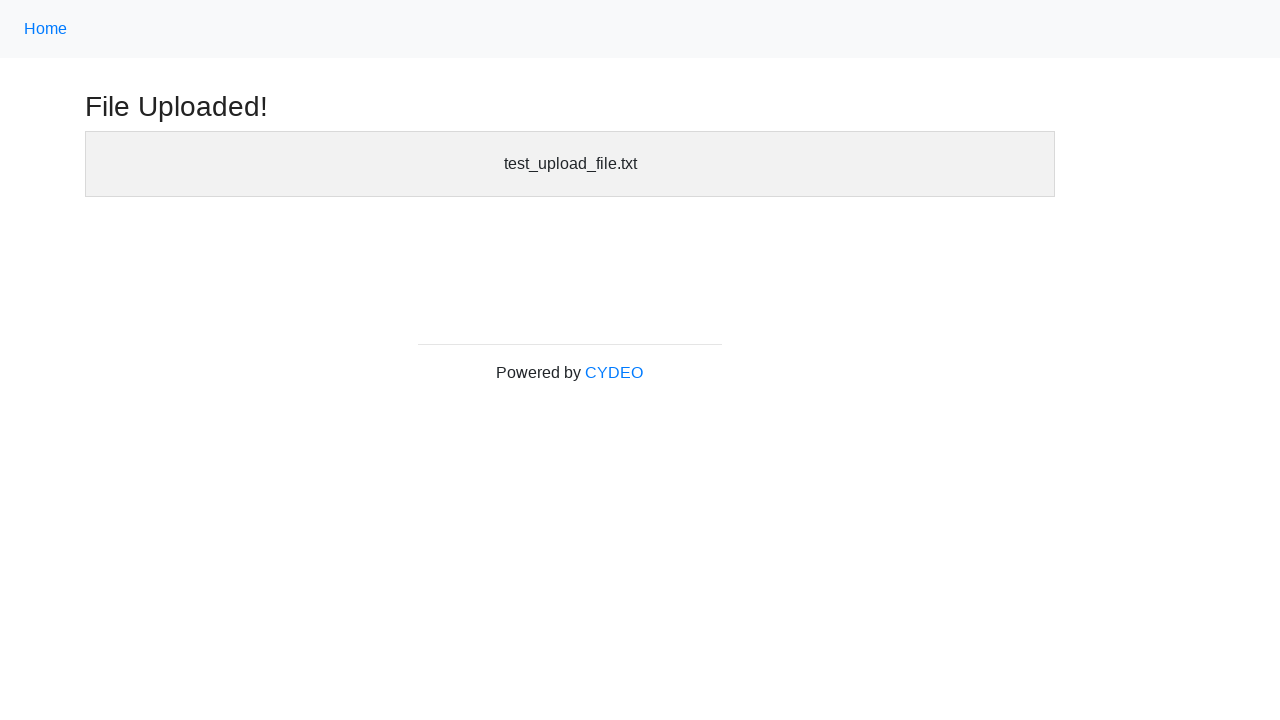

Success message header became visible after upload
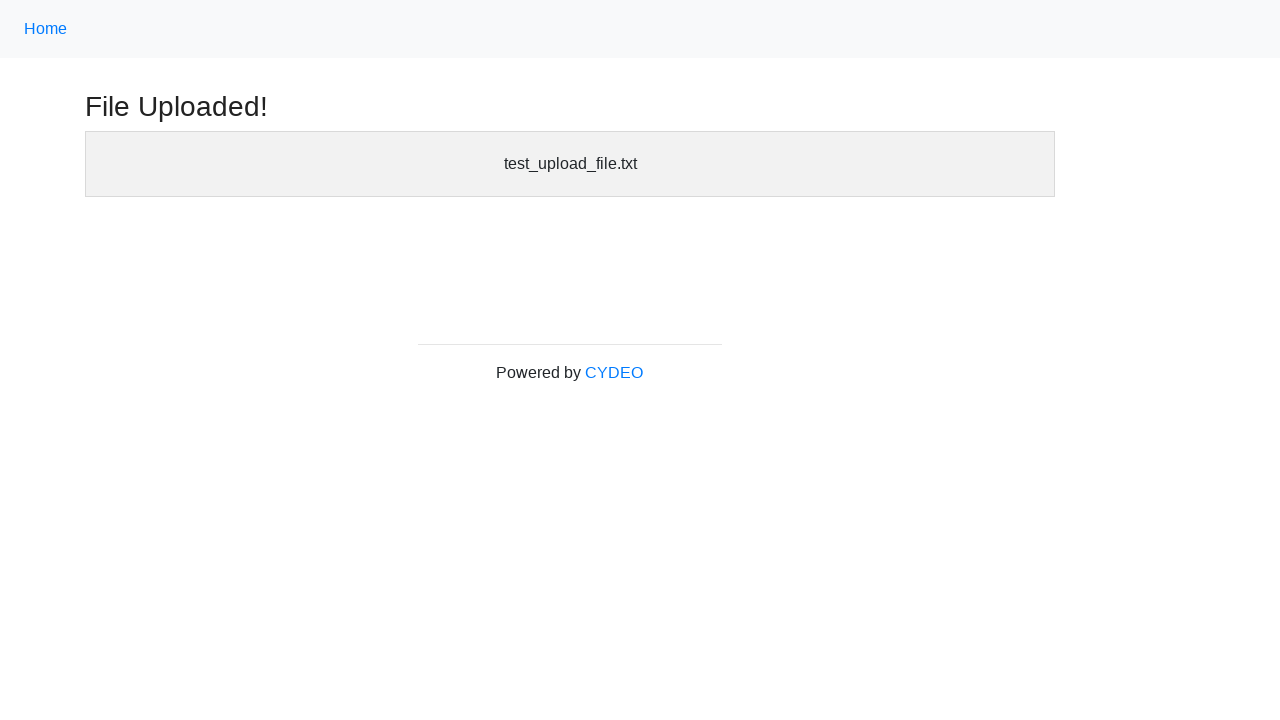

Cleaned up temporary test file
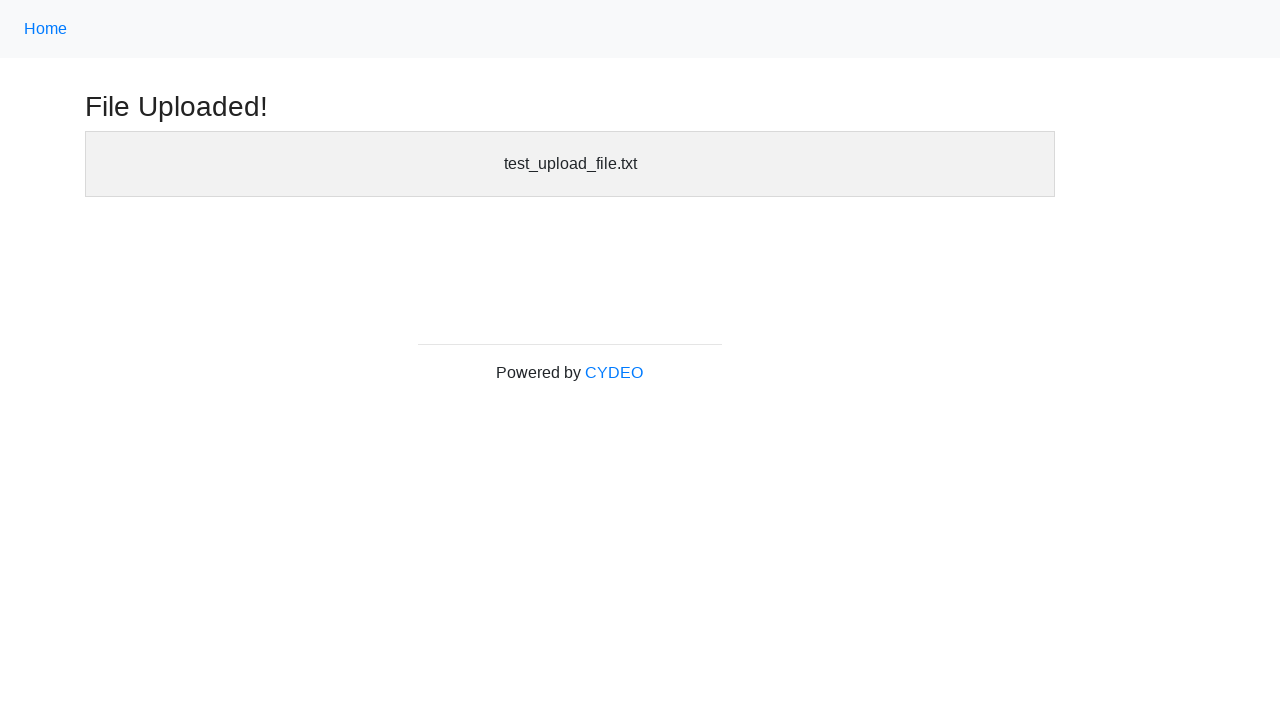

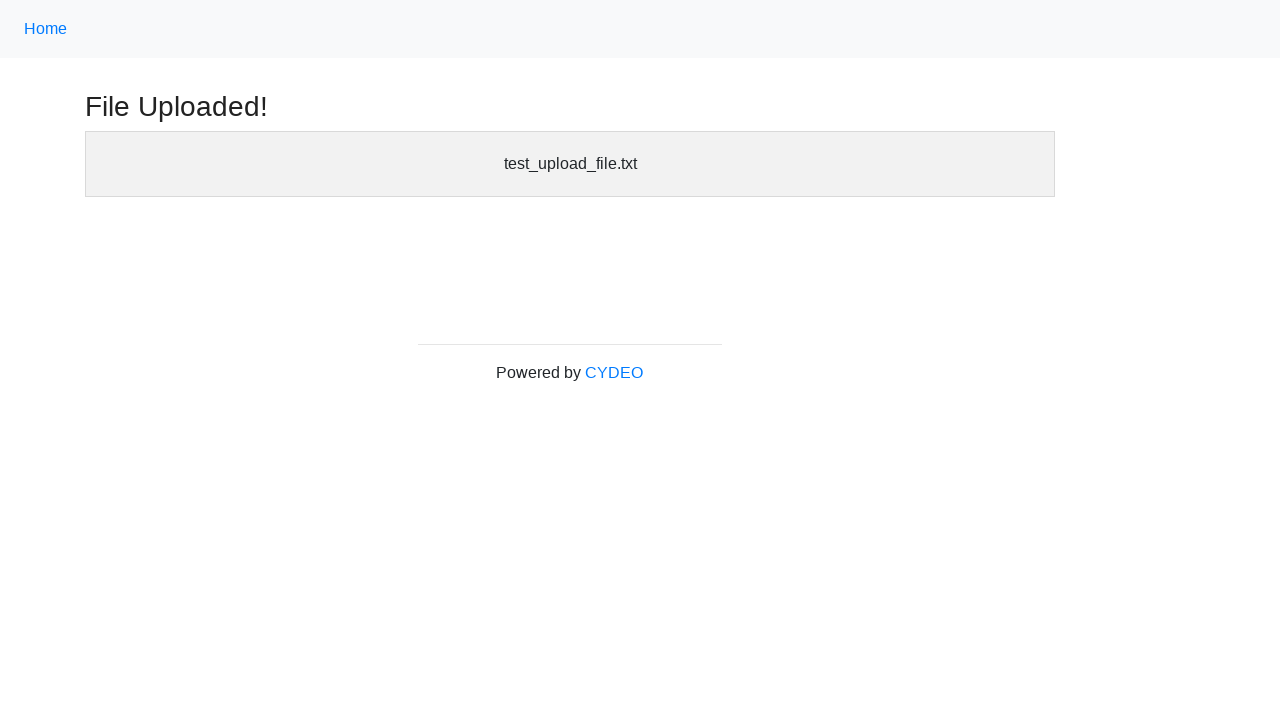